Tests navigation to course list on vnk.edu.vn, handling a potential marketing popup if it appears

Starting URL: https://vnk.edu.vn/

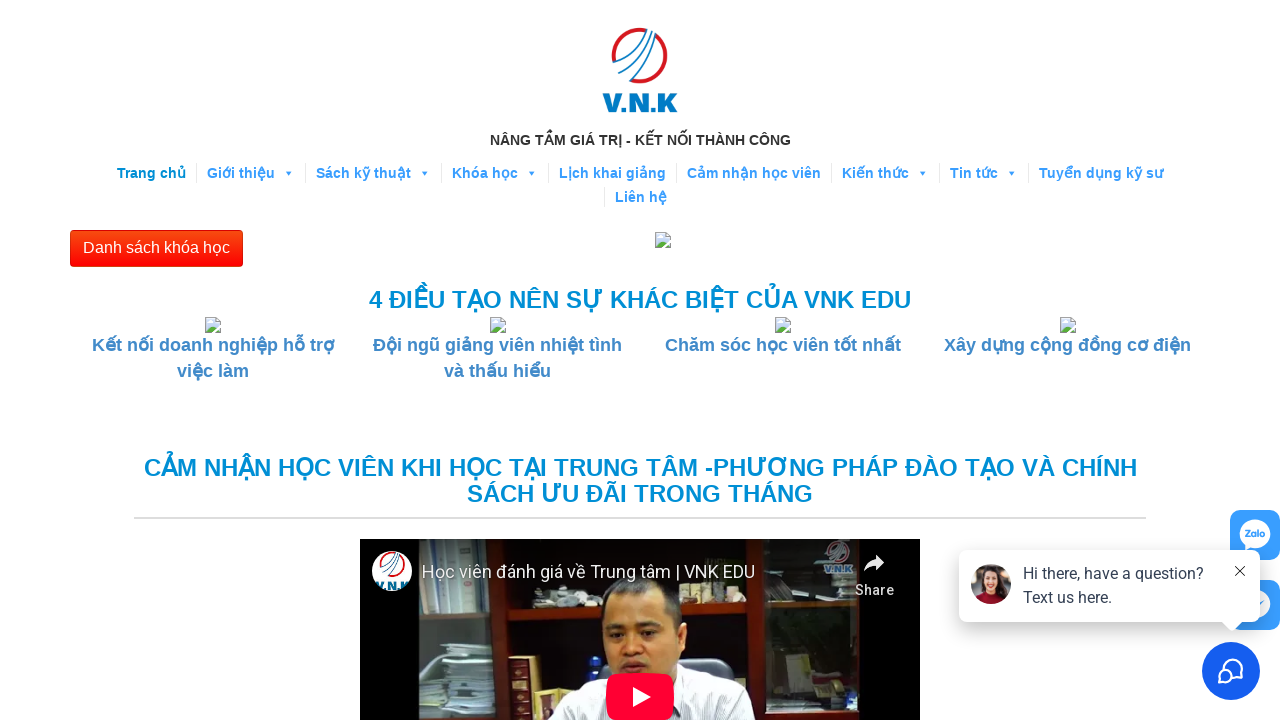

Waited 30 seconds for page to fully load
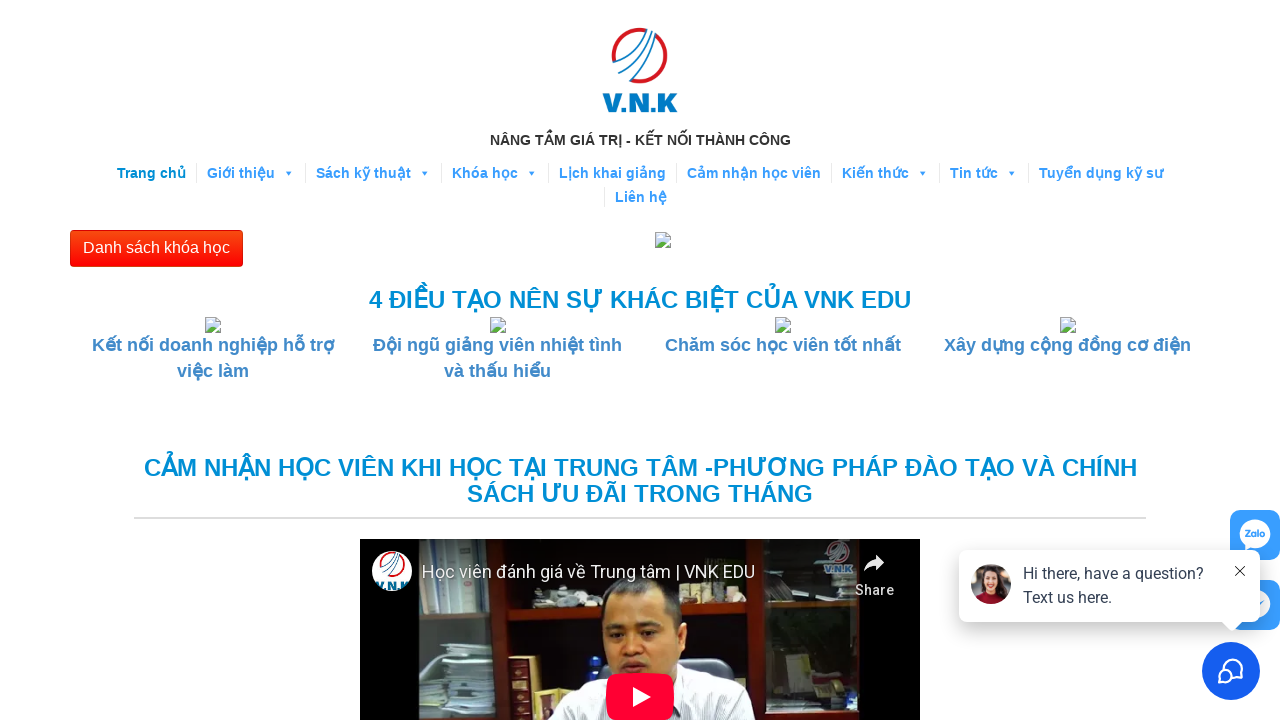

Located marketing popup element
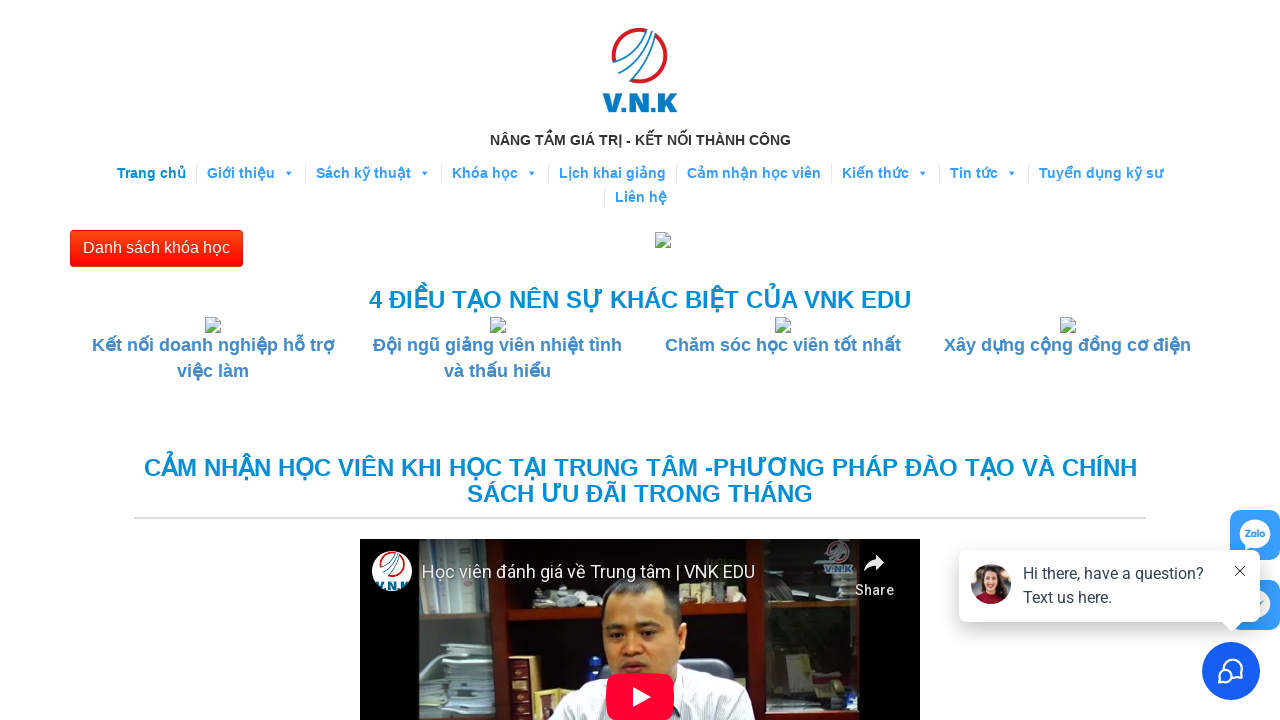

Marketing popup was not visible, skipping close action
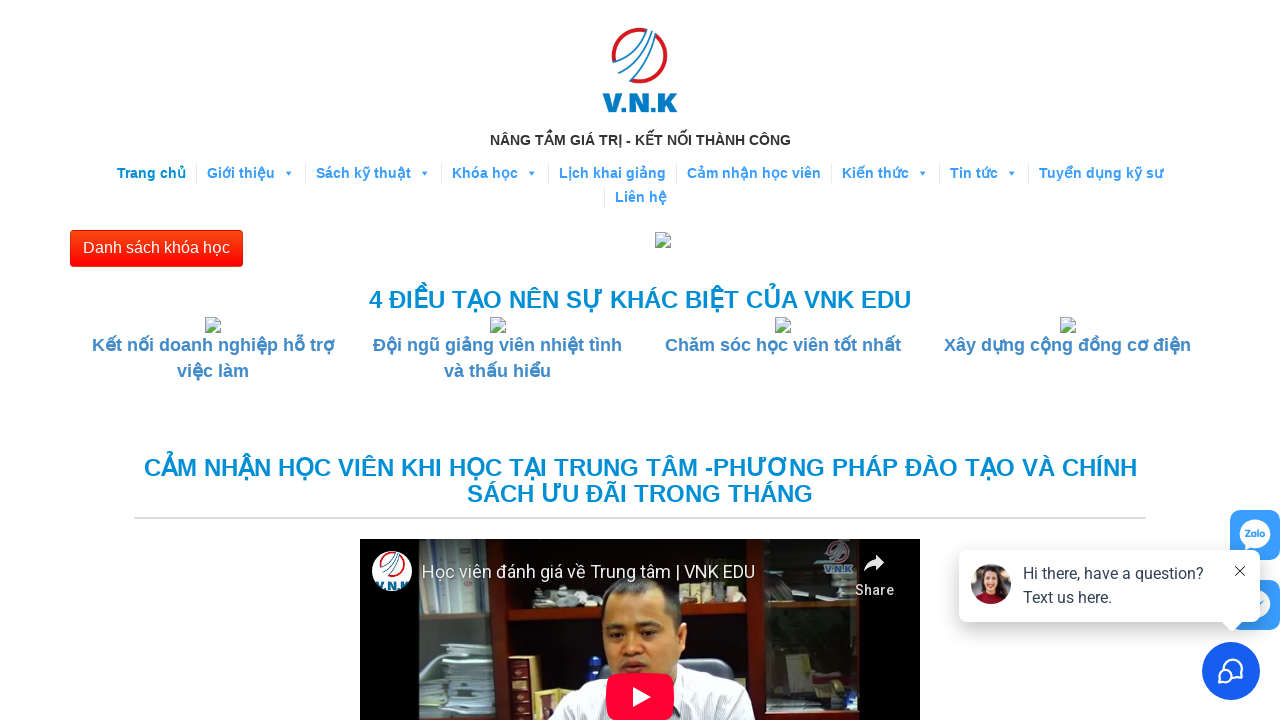

Clicked on 'Danh sách khóa học' (Course List) button at (156, 248) on xpath=//button[text()='Danh sách khóa học']
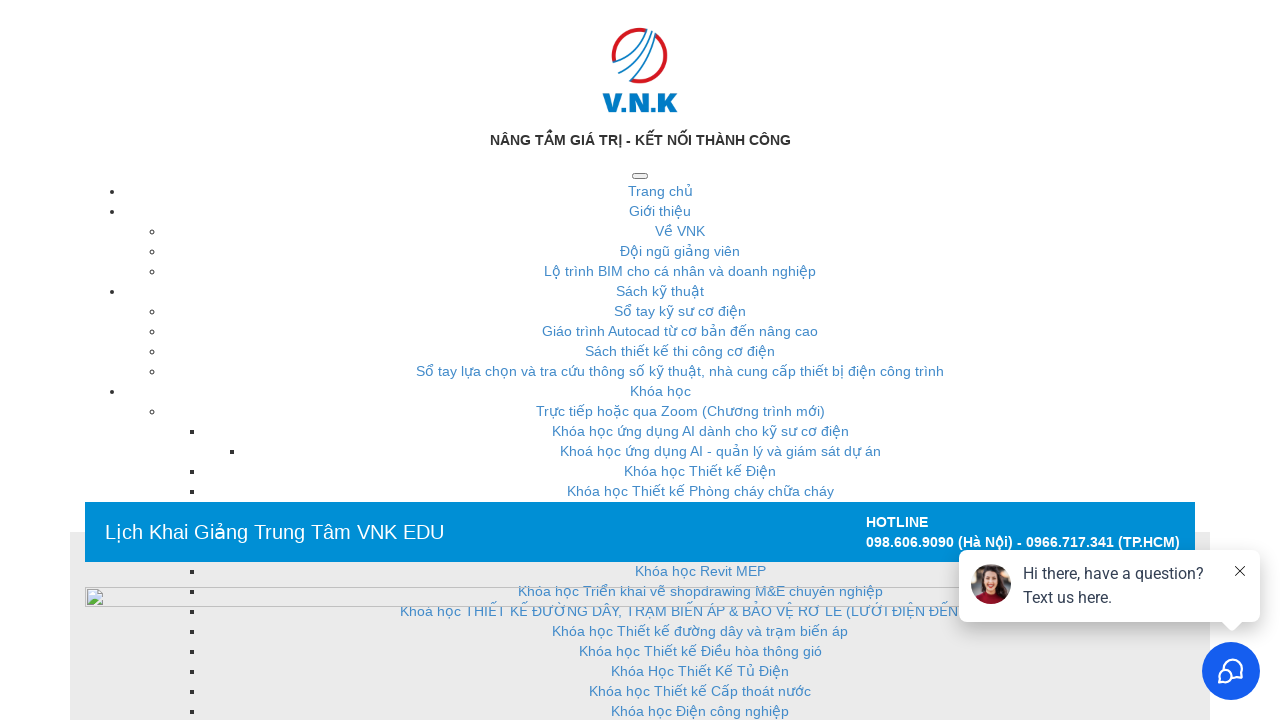

Course list page loaded - title content h1 element appeared
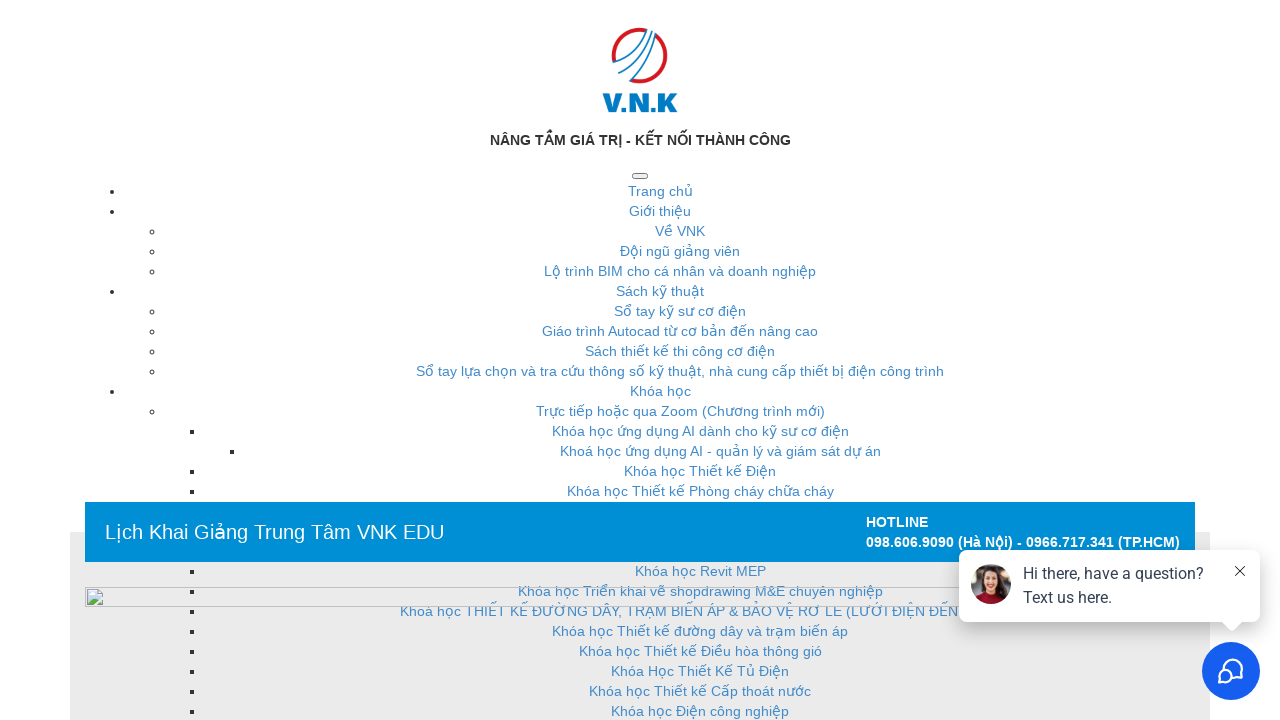

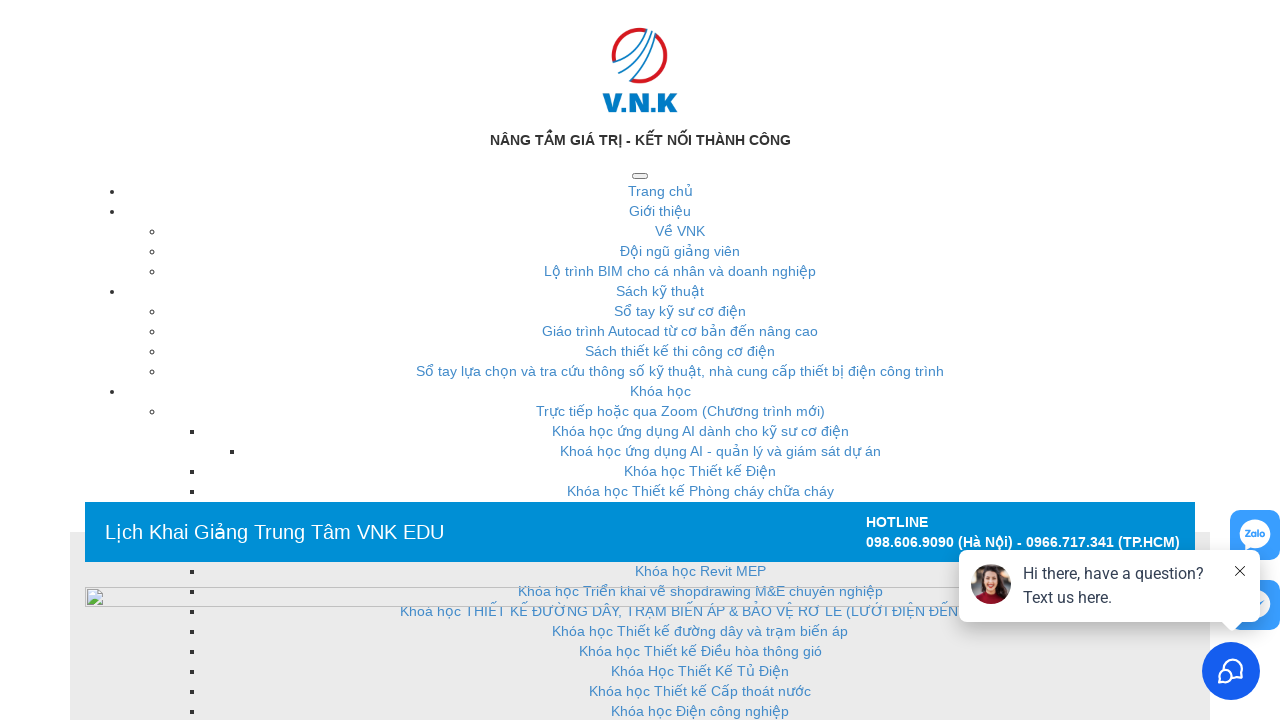